Tests the manga search functionality on Manga Okoku (まんが王国) by entering a search keyword, submitting the search, and scrolling through results.

Starting URL: https://comic.k-manga.jp/

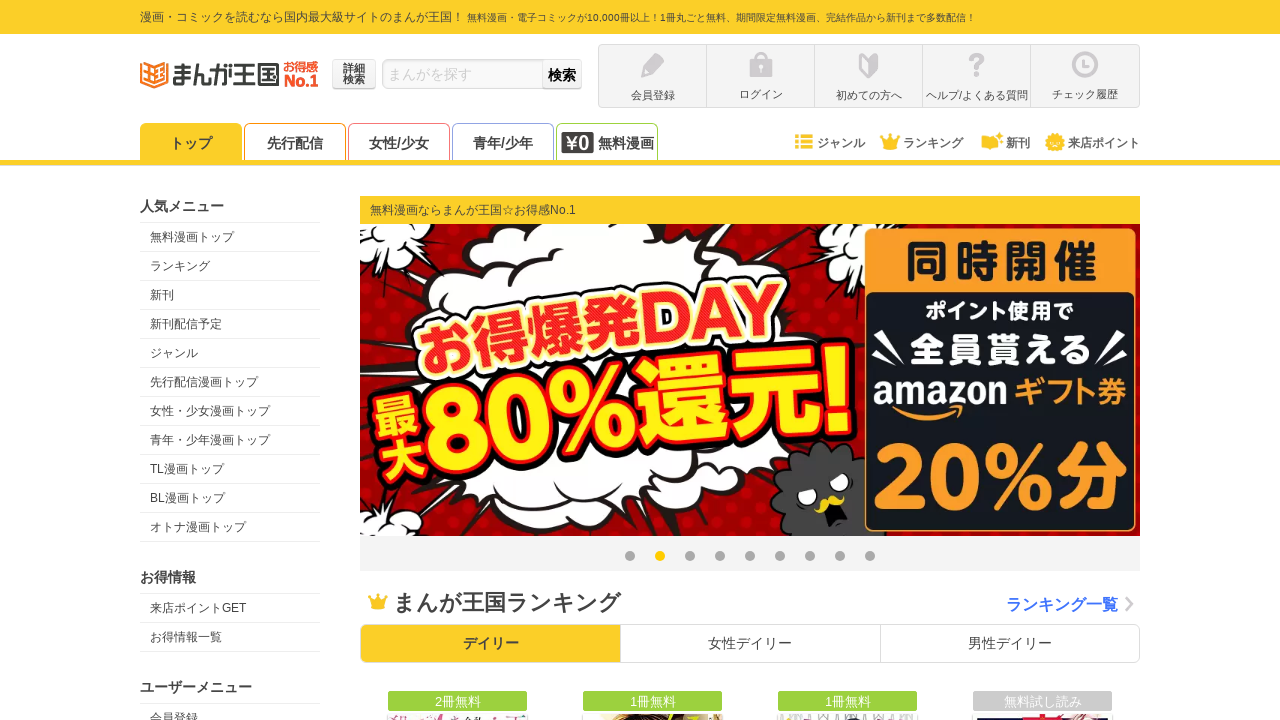

Filled search box with manga keyword 'ワンピース' (One Piece) on #x-search-word
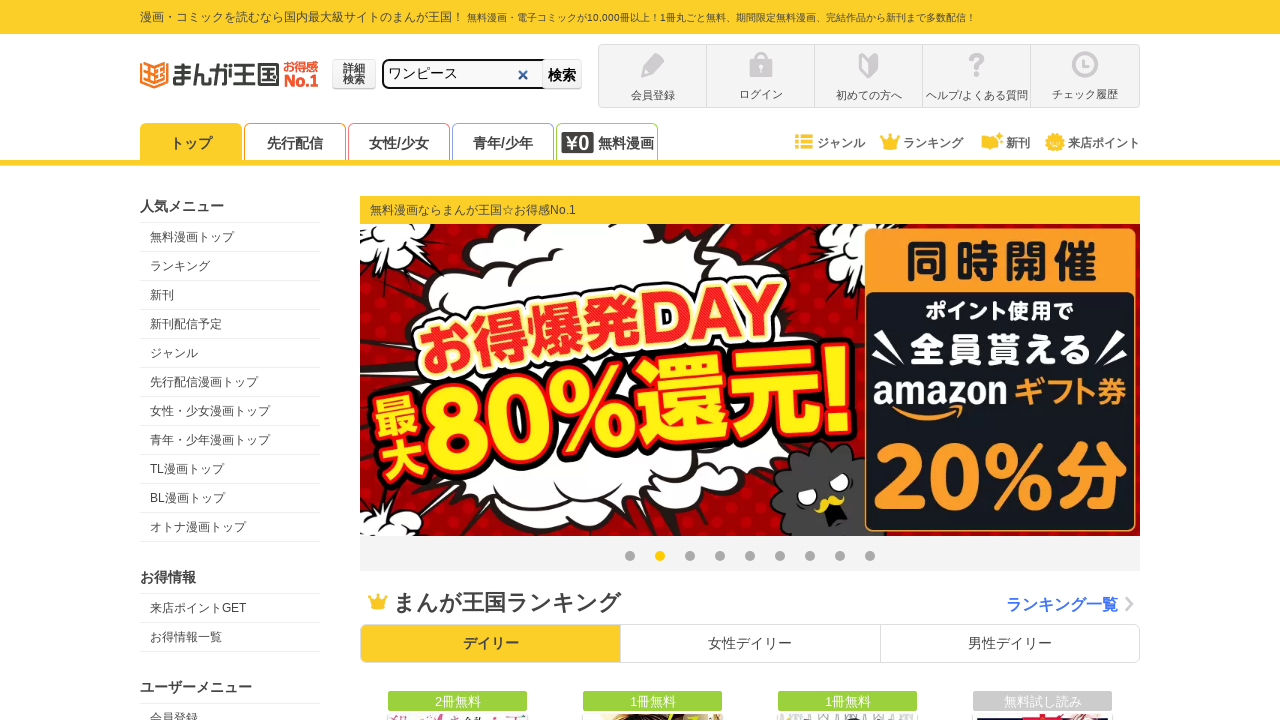

Pressed Enter to submit search
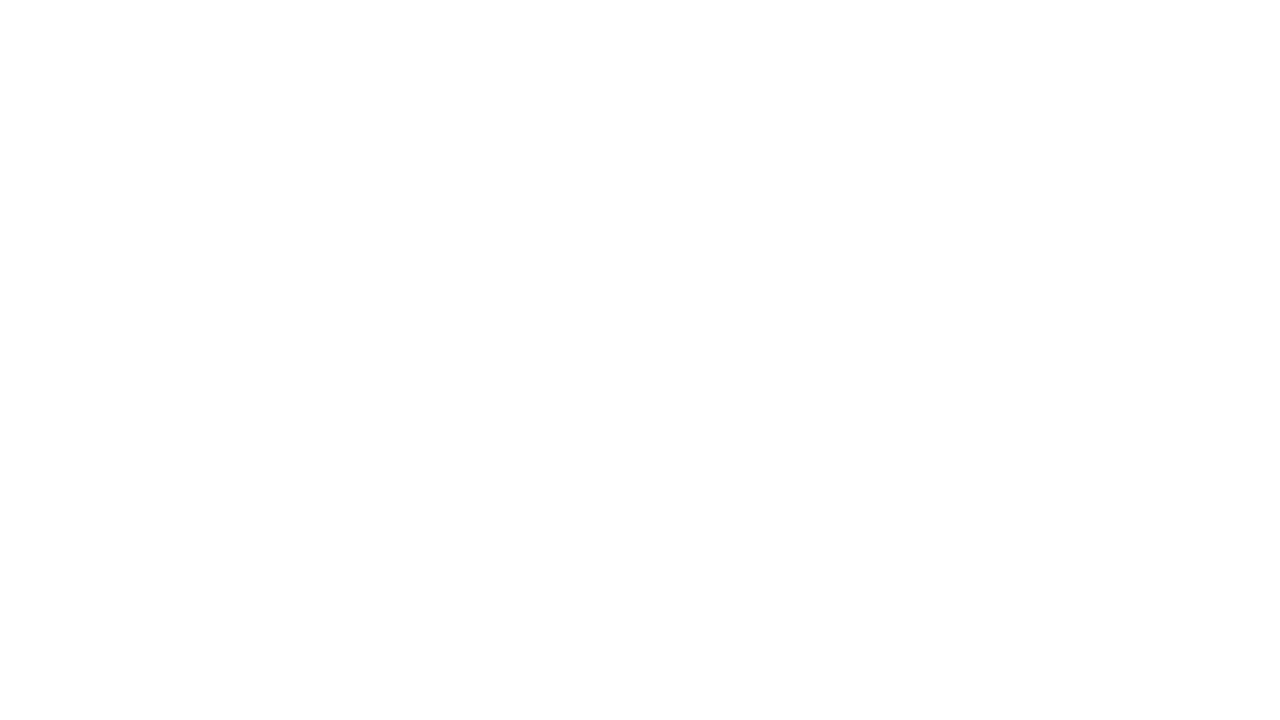

Waited 2 seconds for search results to load
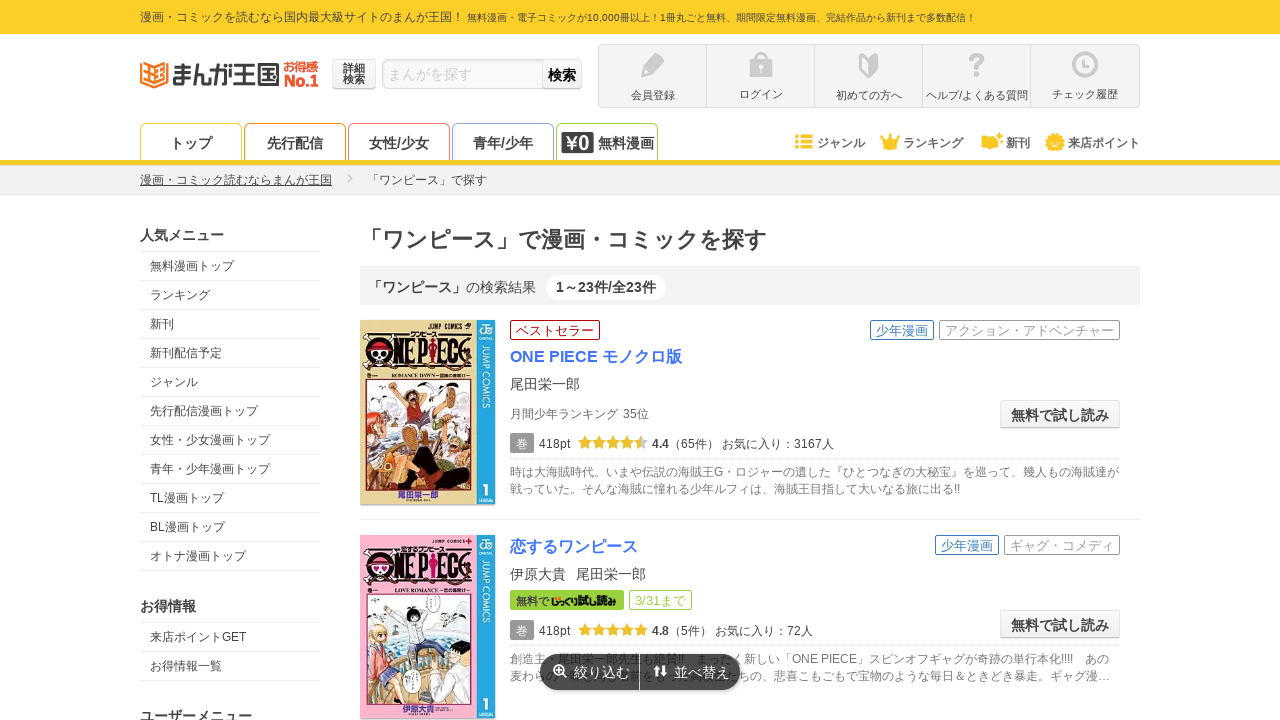

Search results are displayed, waited additional 2 seconds
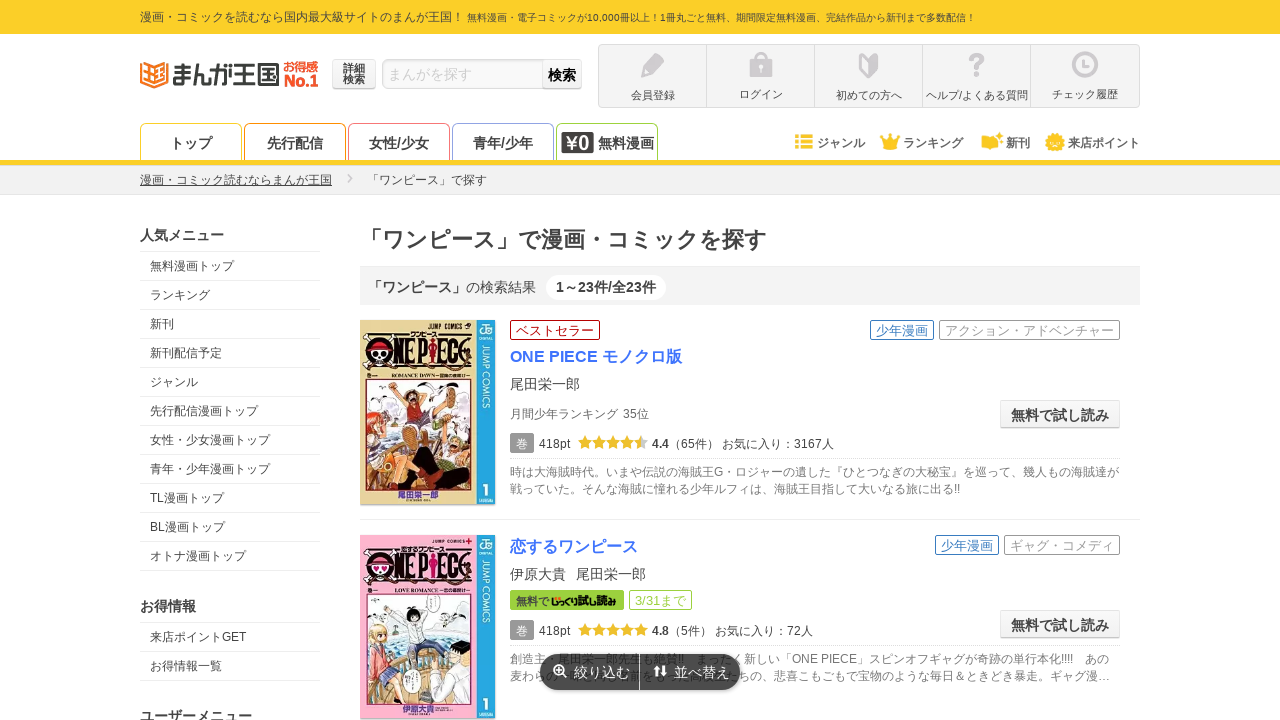

Scrolled down page (iteration 1/3)
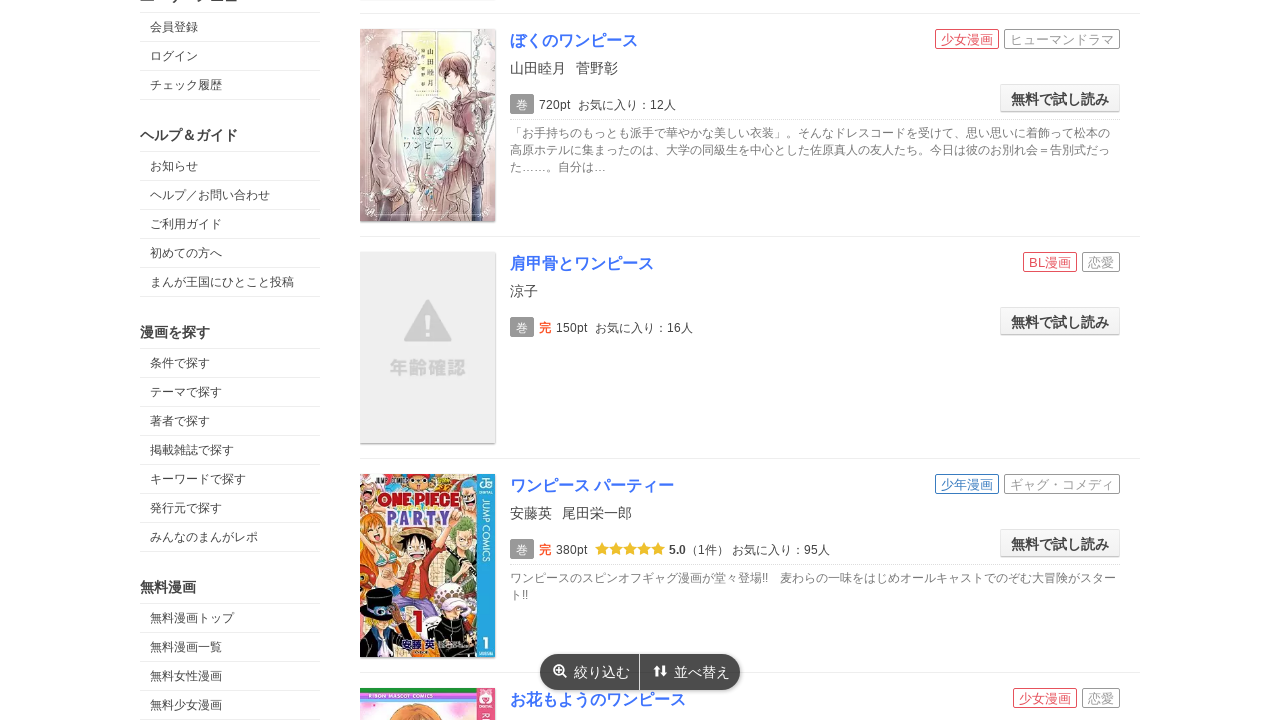

Waited 1 second for additional content to load
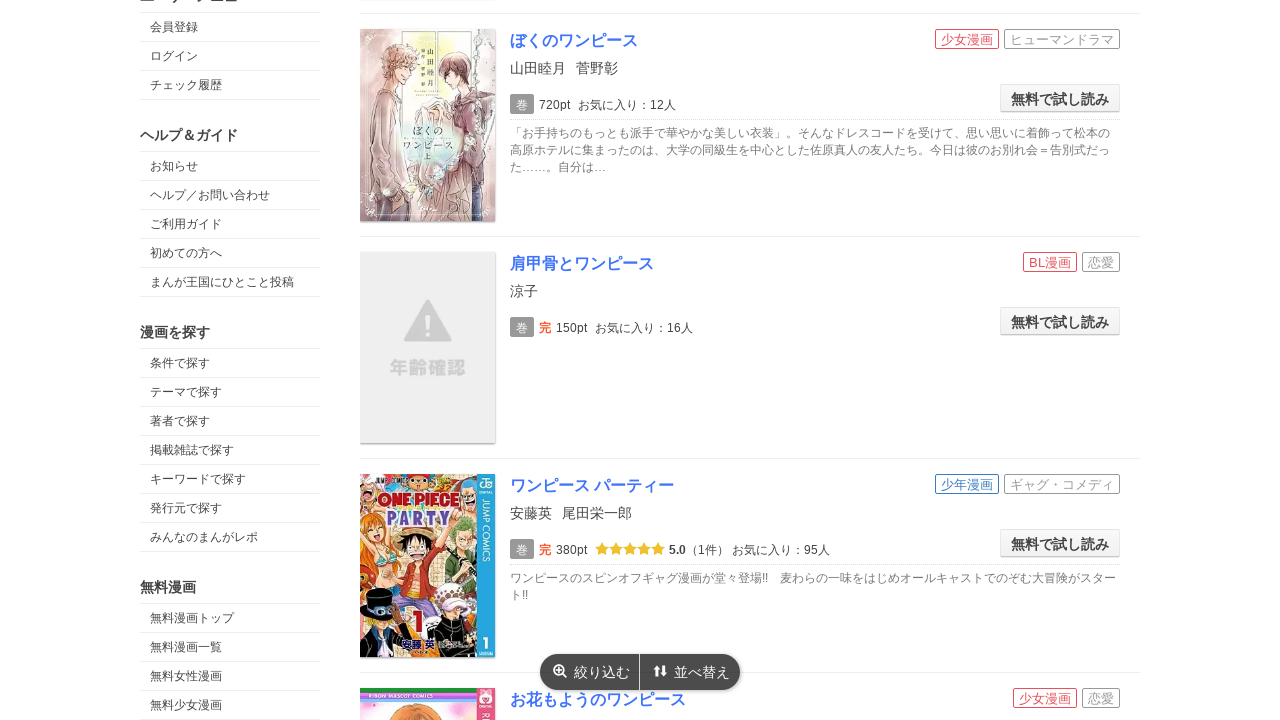

Scrolled down page (iteration 2/3)
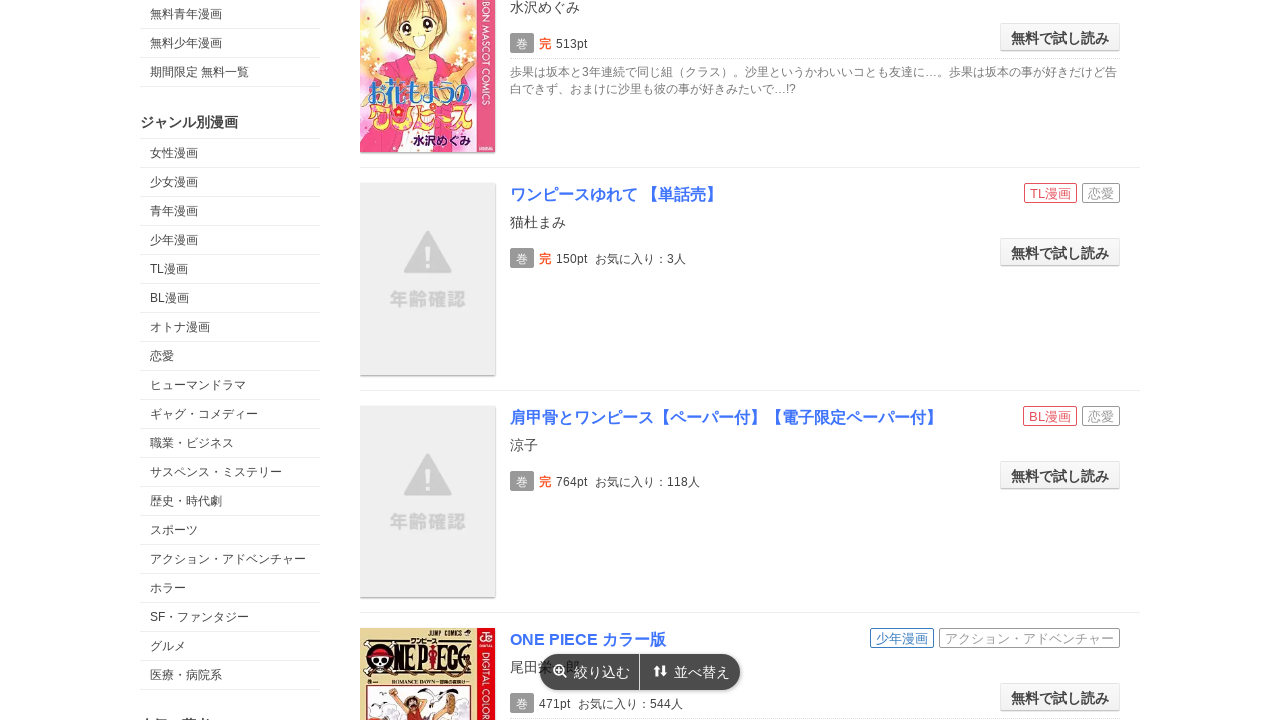

Waited 1 second for additional content to load
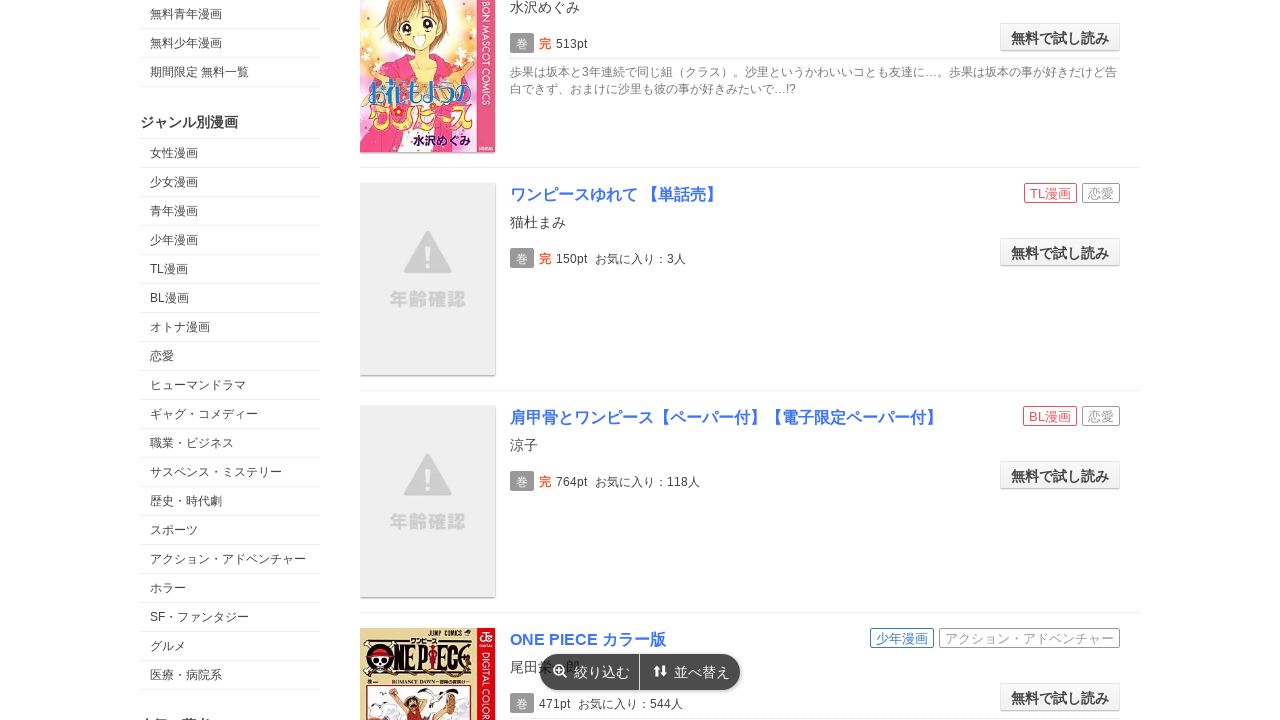

Scrolled down page (iteration 3/3)
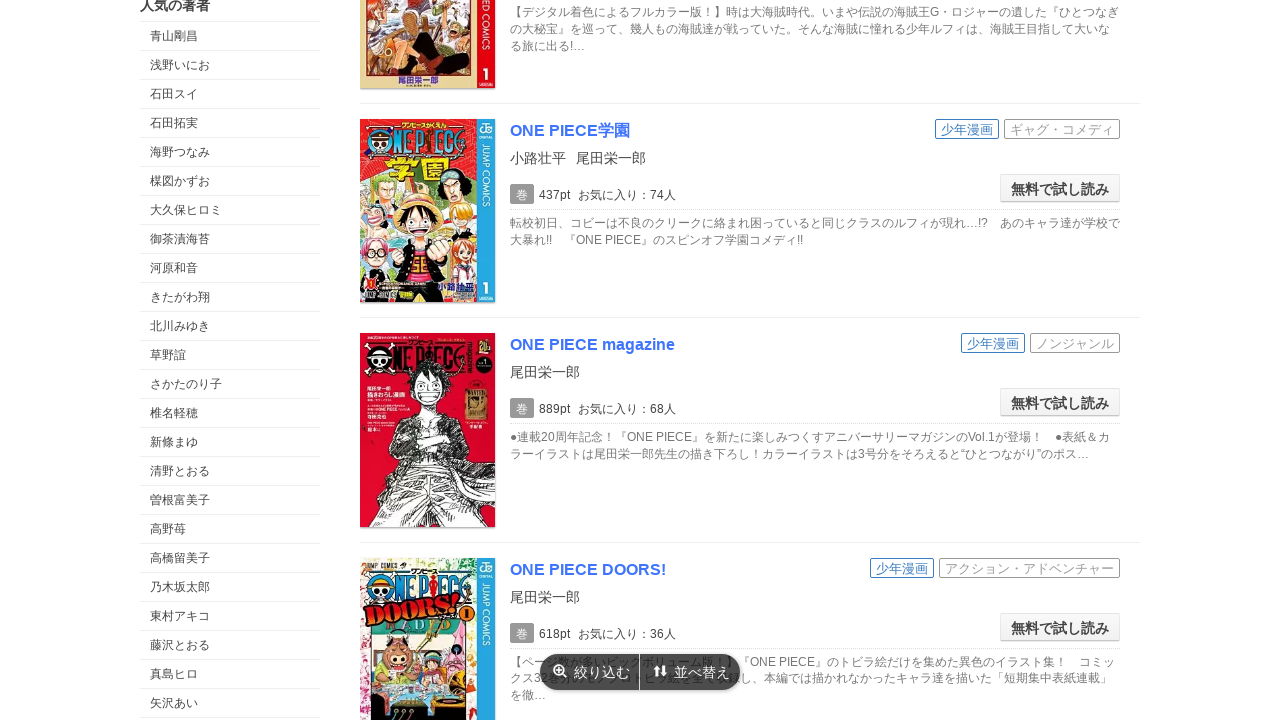

Waited 1 second for additional content to load
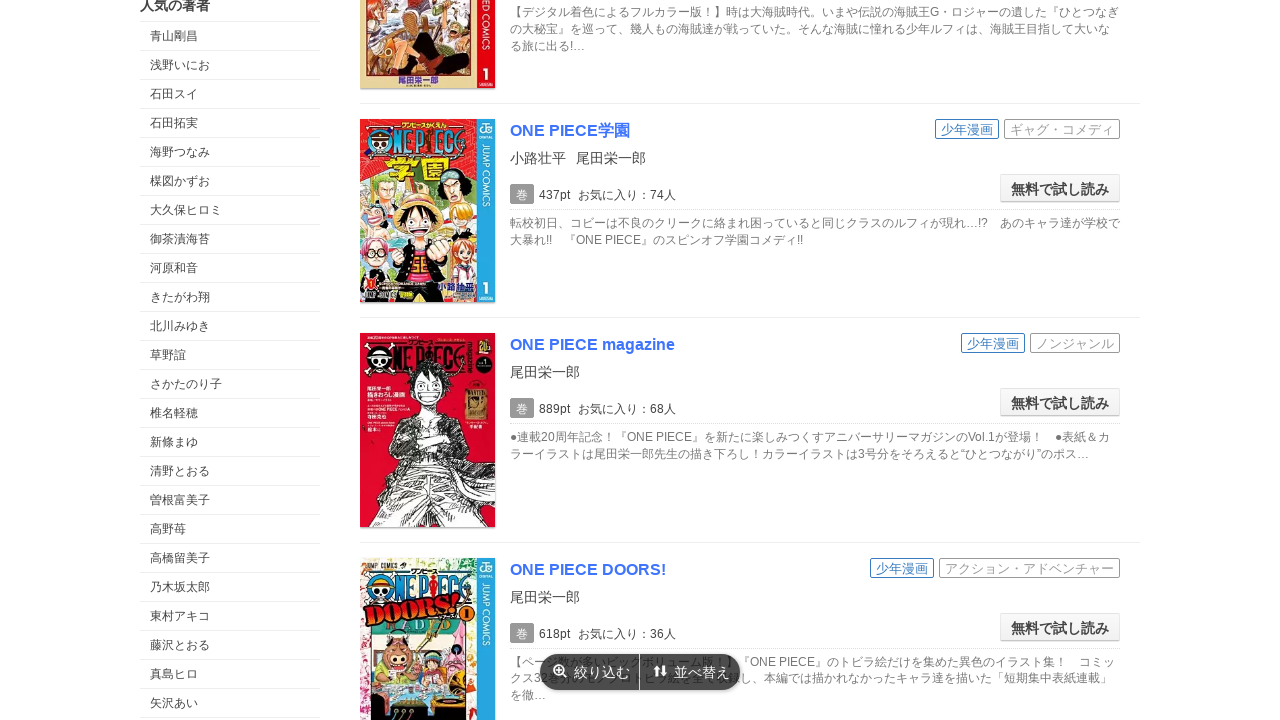

Final wait of 1 second before test completion
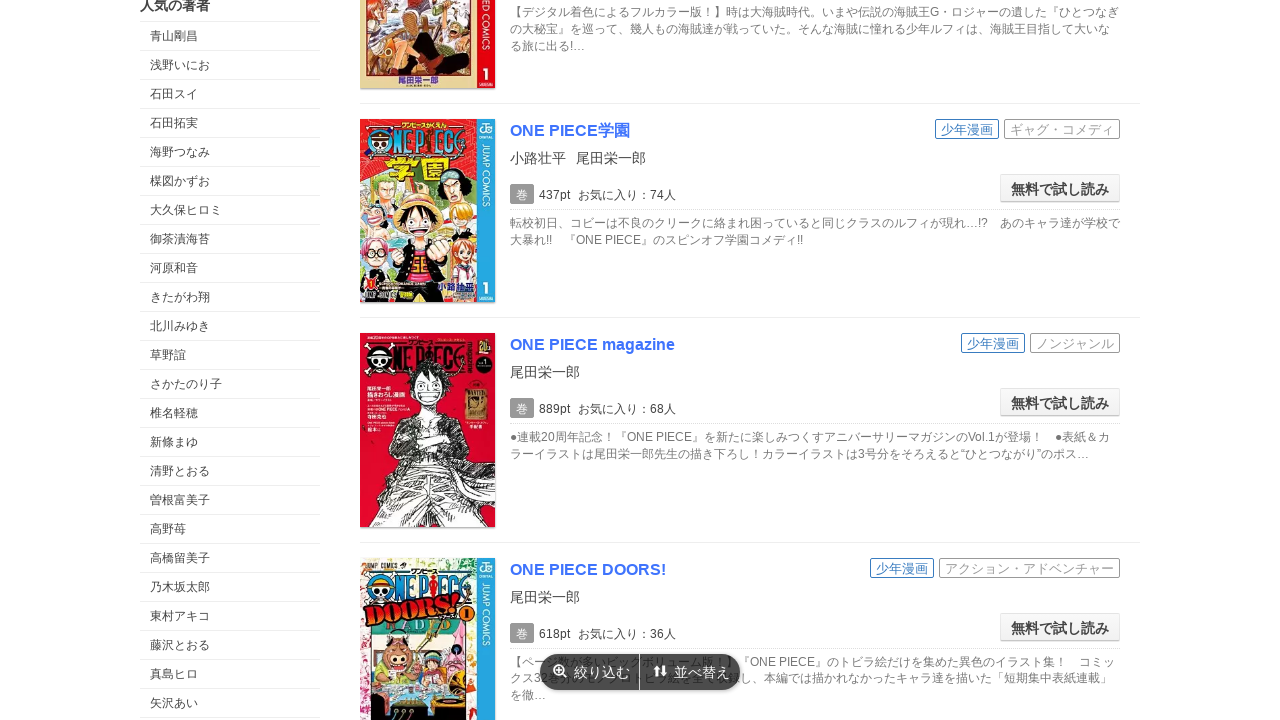

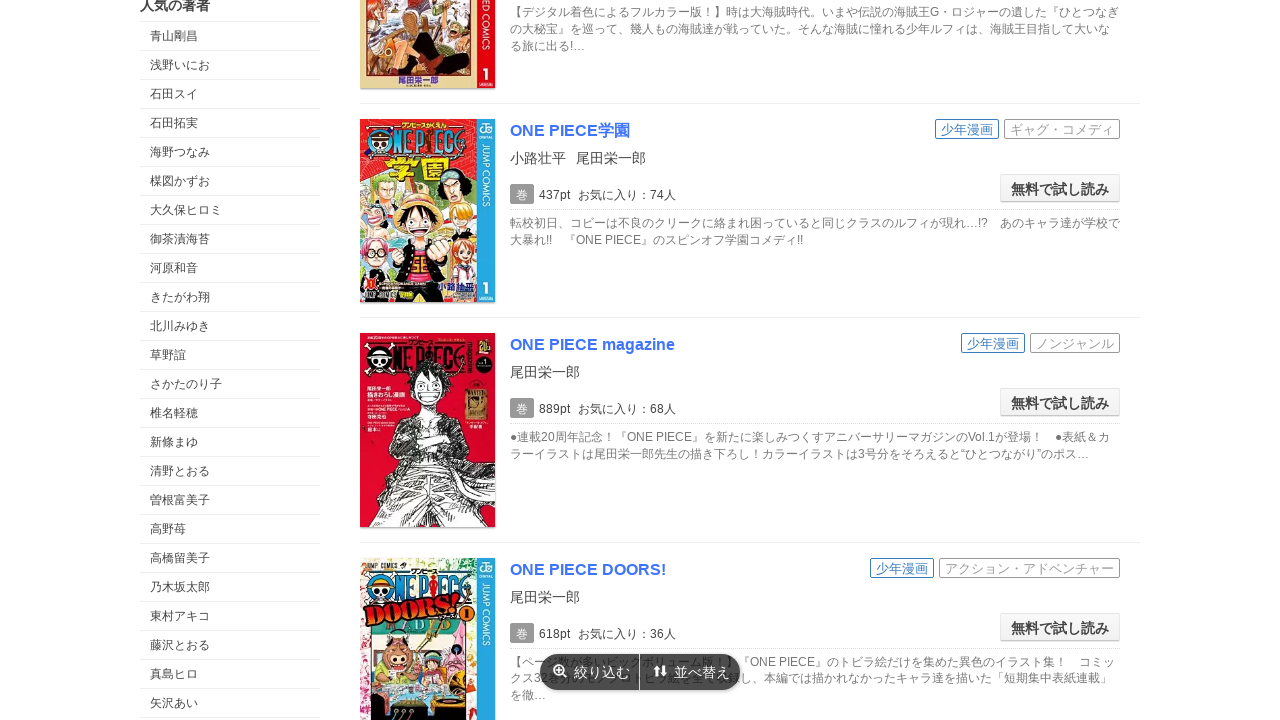